Navigates to TataCliq website and verifies the page loads by checking the title and URL

Starting URL: http://tatacliq.com

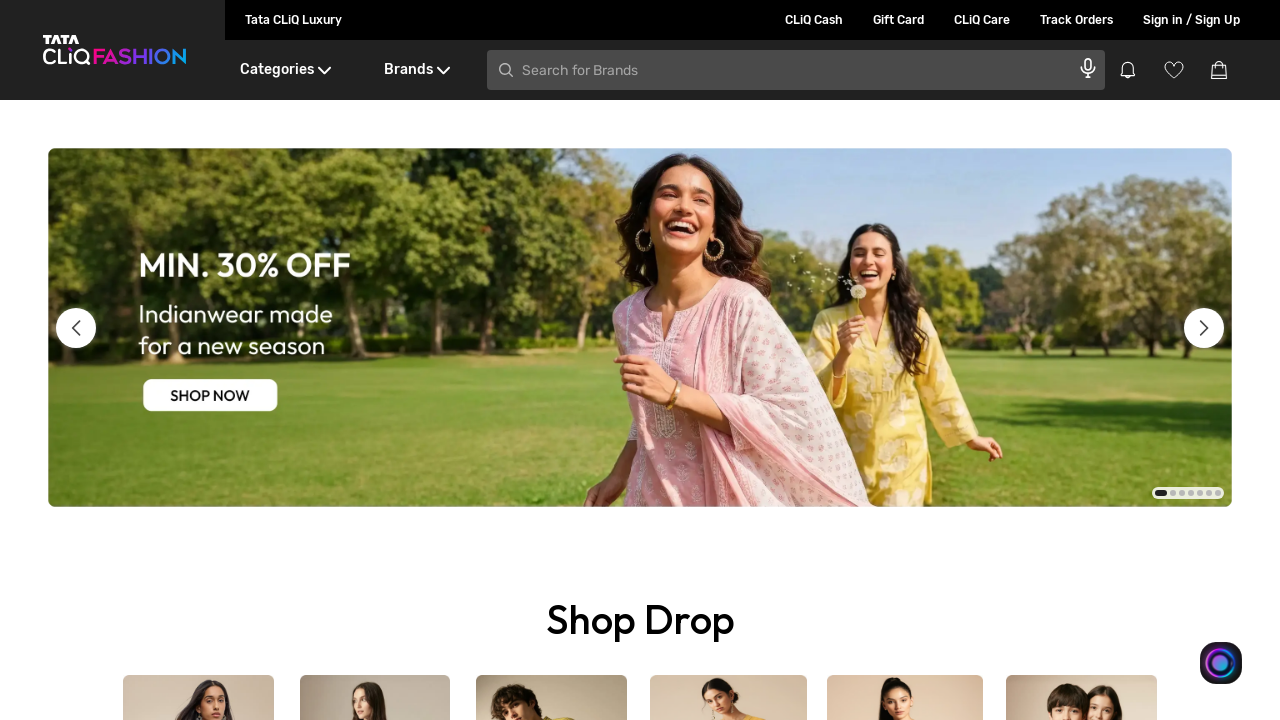

Waited for page to fully load with networkidle state
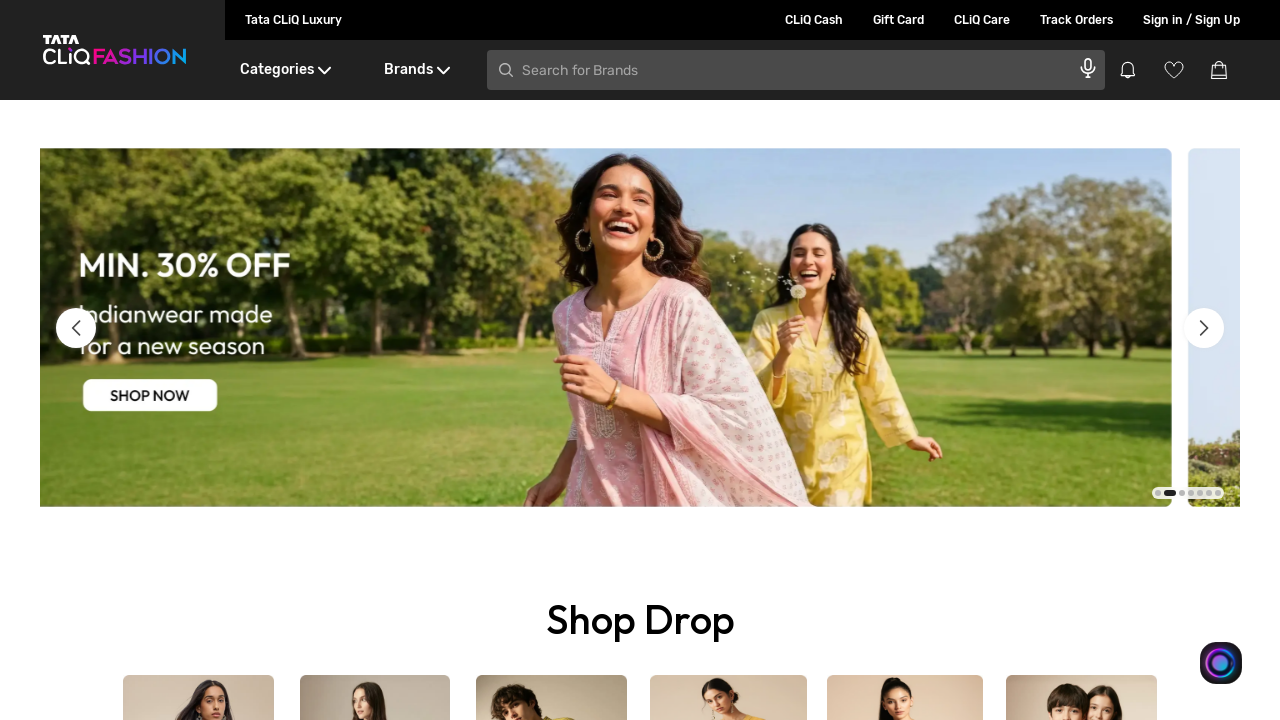

Retrieved page title: 'Online Fashion & Lifestyle Shopping for Women, Men & Kids in India - Tata CLiQ'
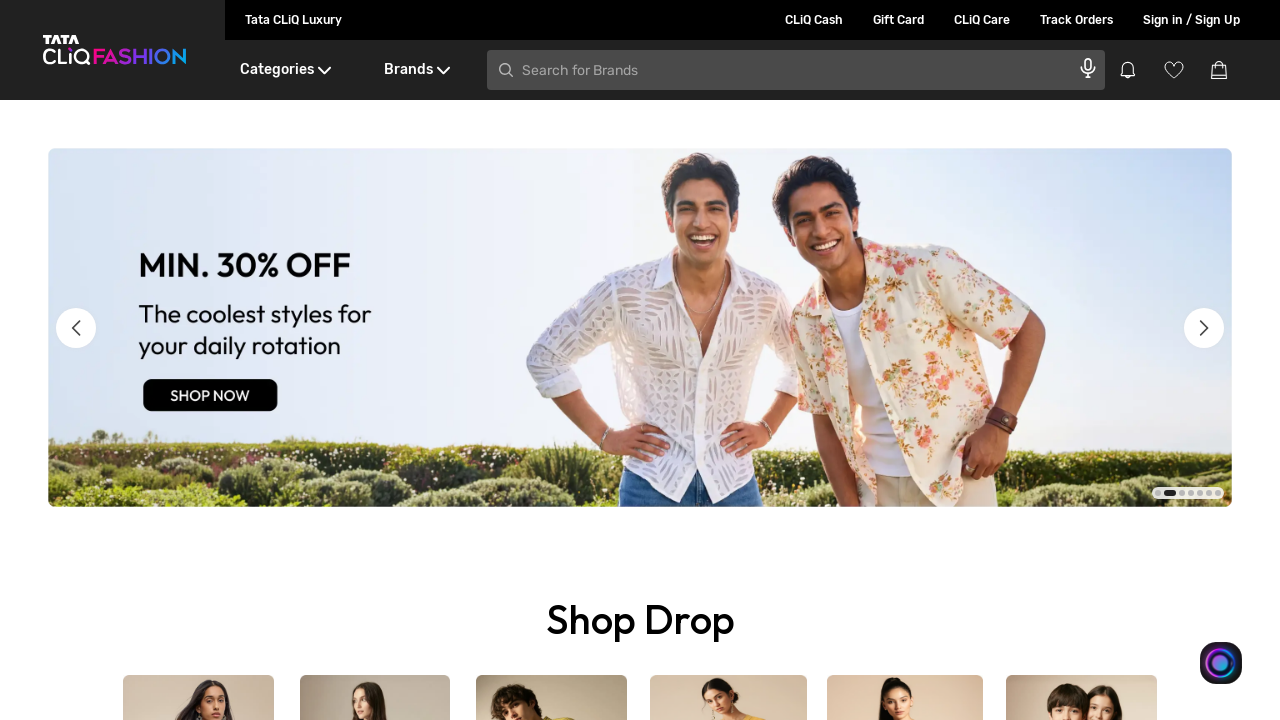

Verified that page title is not empty
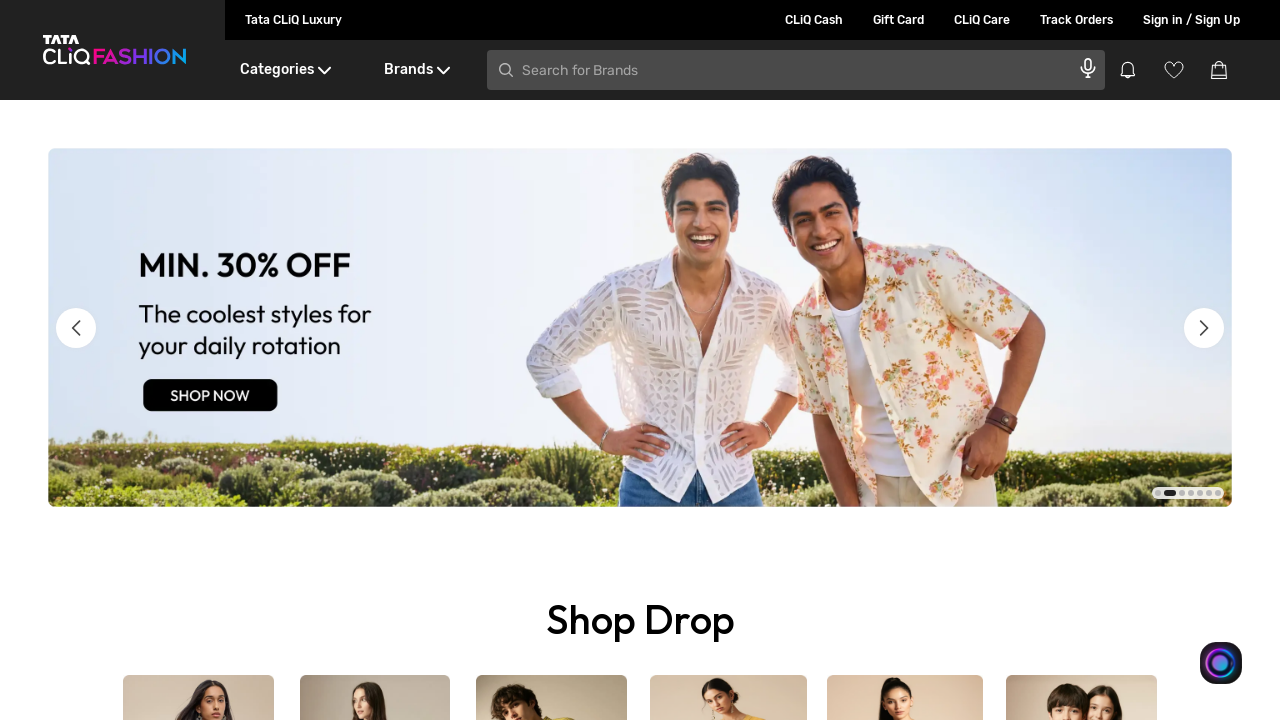

Retrieved current URL: 'https://www.tatacliq.com/'
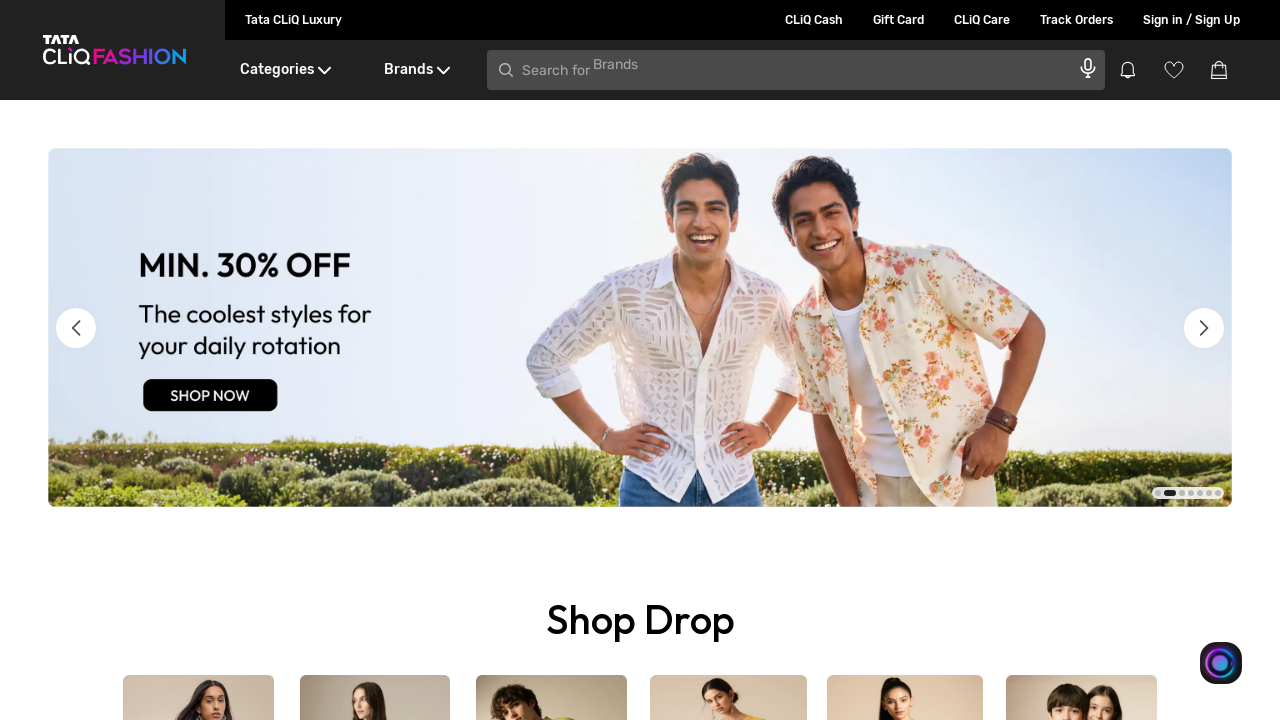

Verified that current URL contains 'tatacliq'
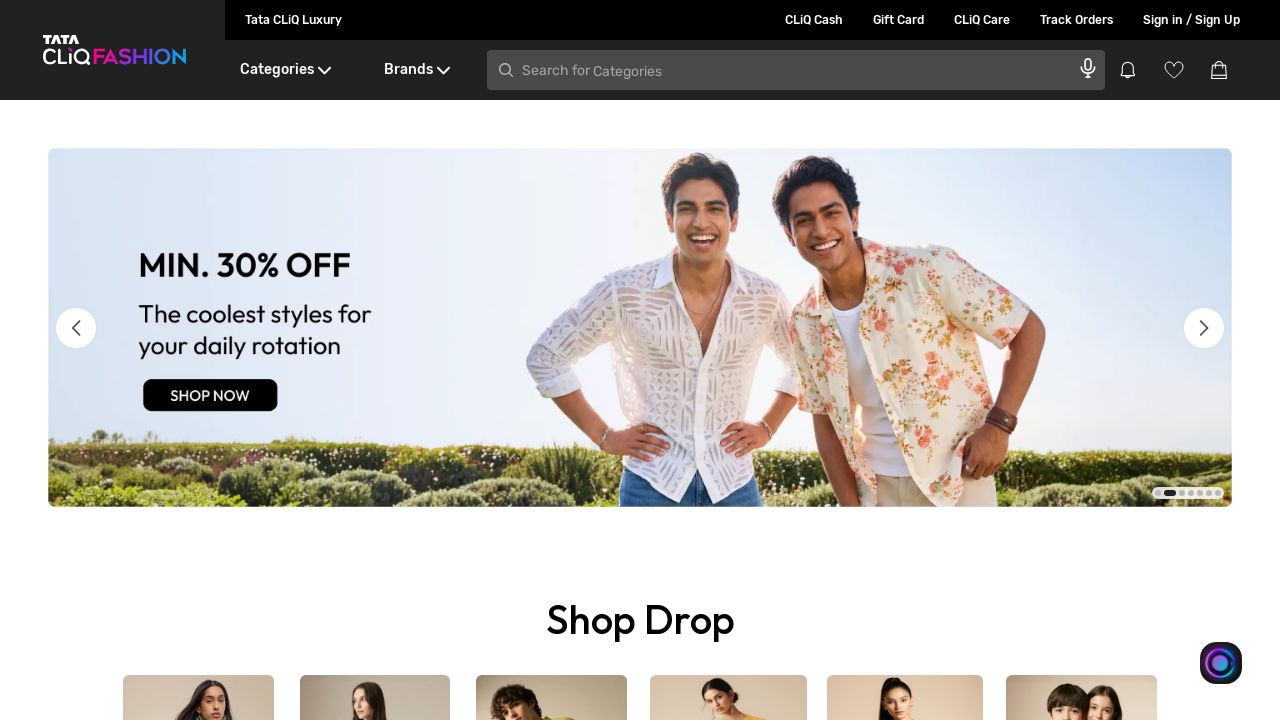

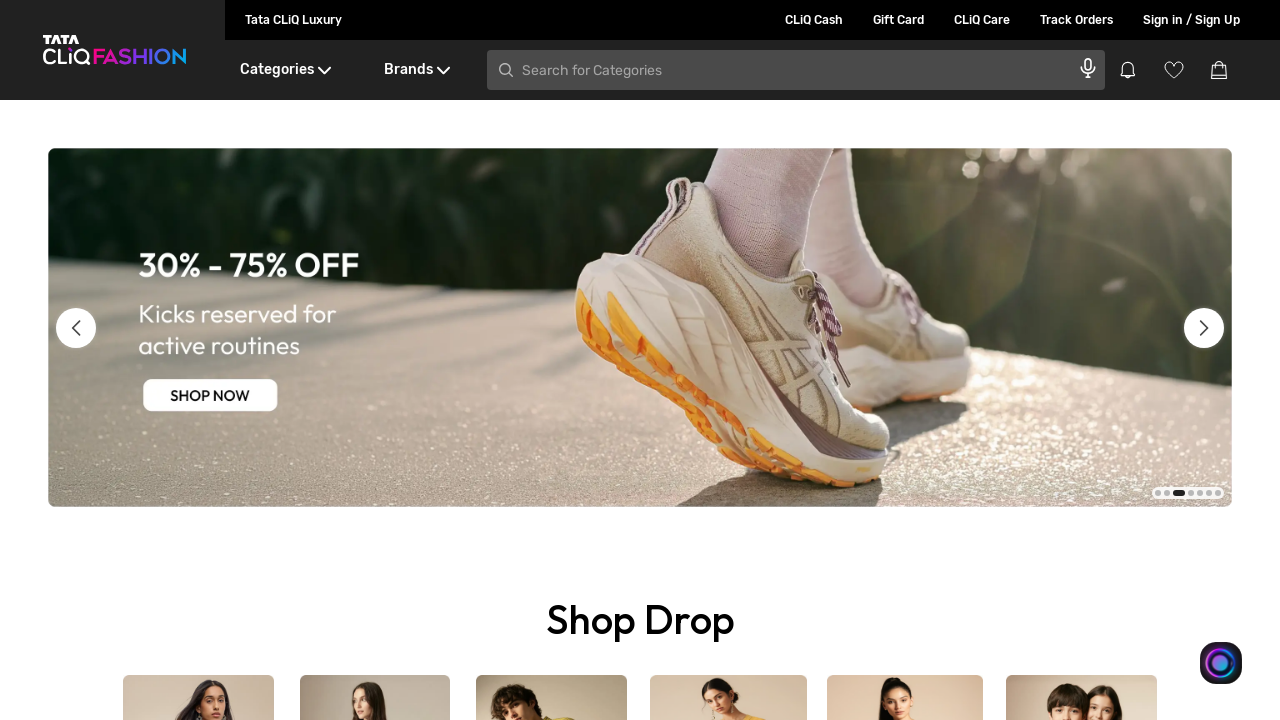